Tests file upload functionality by selecting a file, clicking the upload button, and verifying the uploaded filename is displayed correctly.

Starting URL: http://theinternet.przyklady.javastart.pl/upload

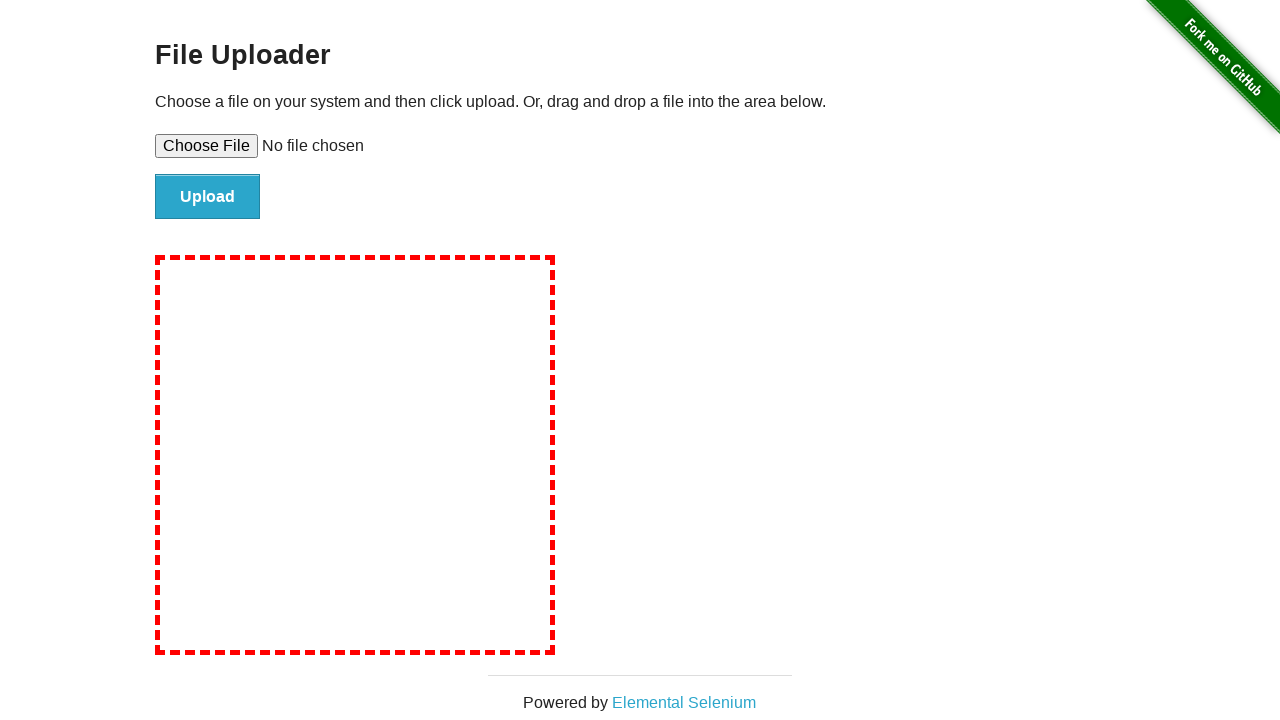

Created temporary test file for upload
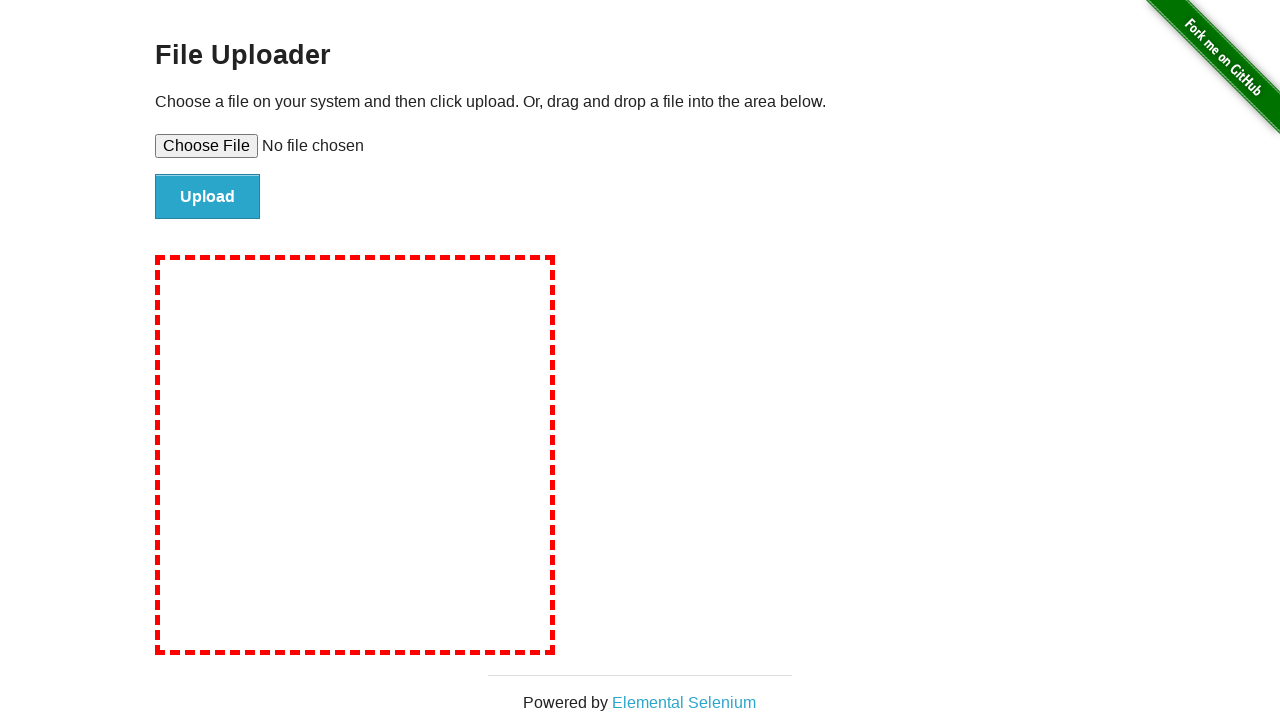

Selected file 'tmpenwyh1rg.txt' for upload
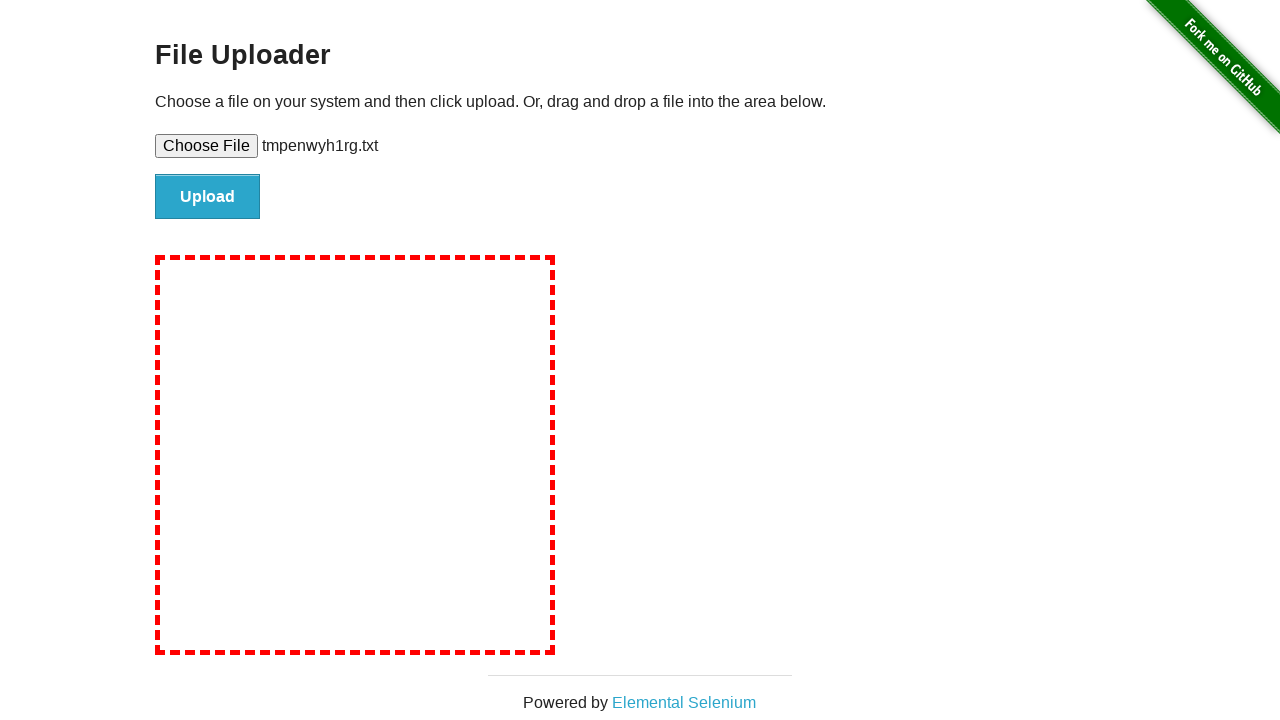

Clicked upload button to submit file at (208, 197) on #file-submit
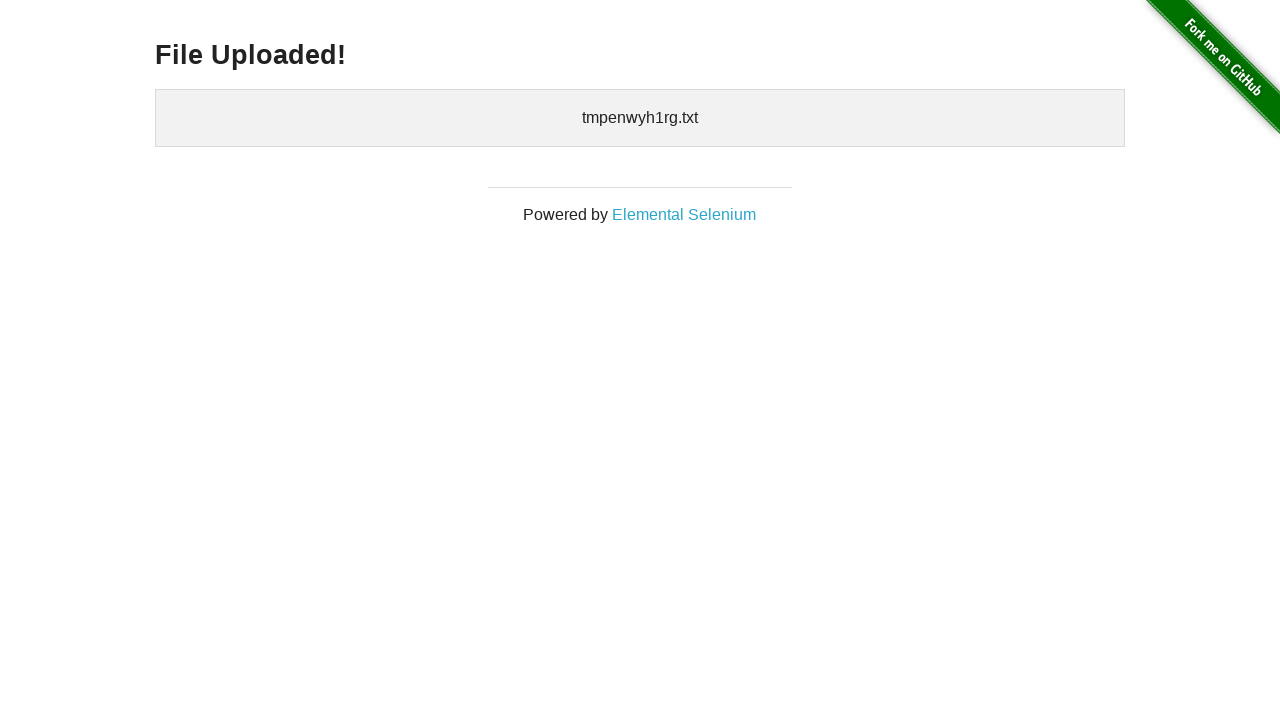

Upload confirmation element loaded
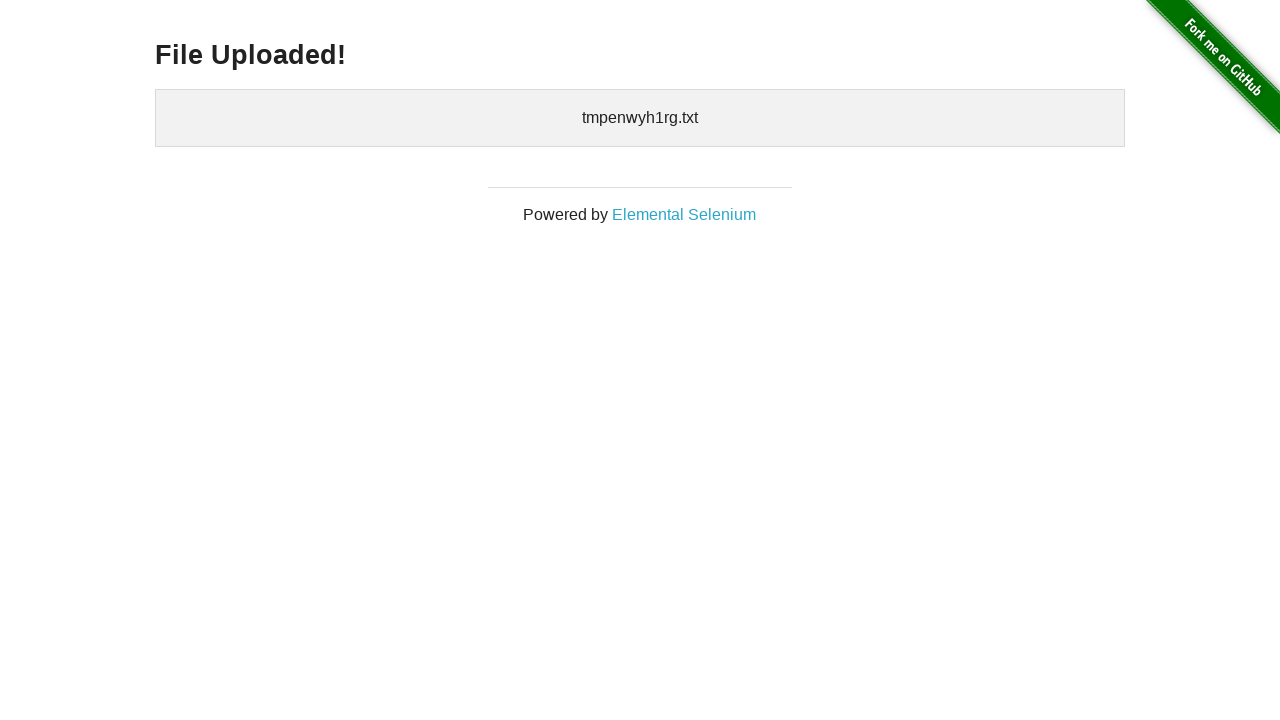

Retrieved uploaded filename: '
    tmpenwyh1rg.txt
  '
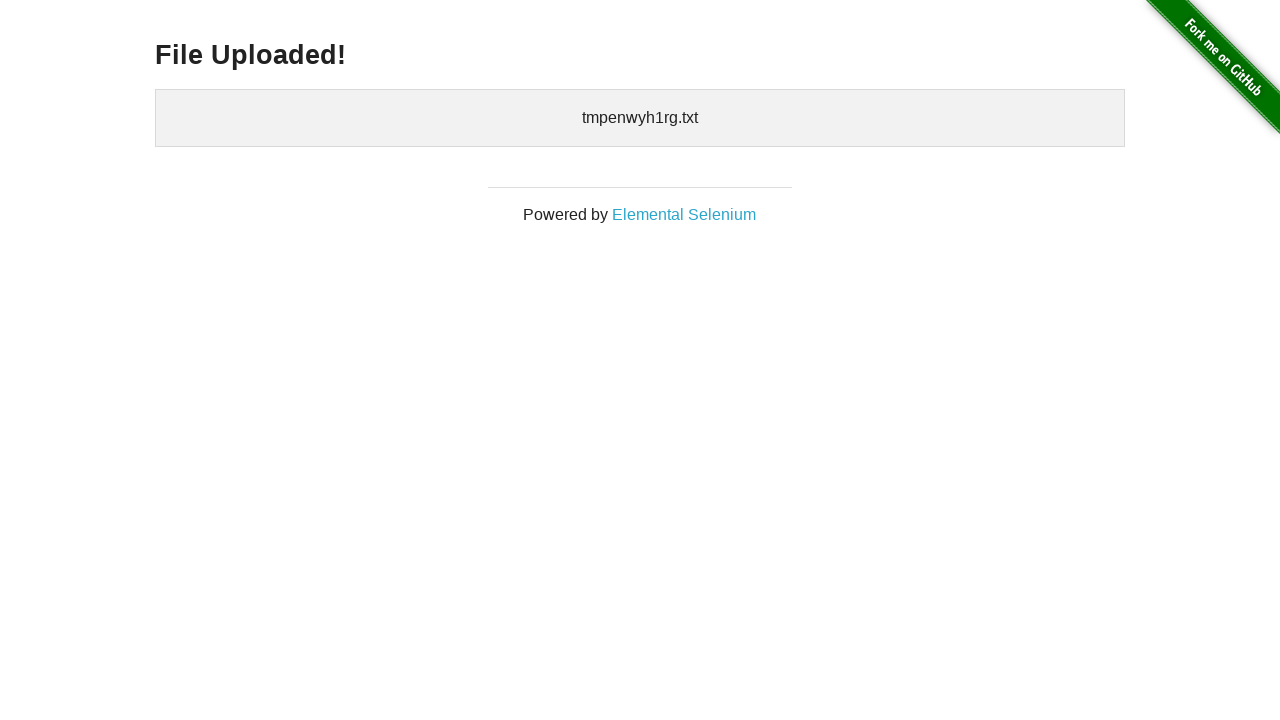

Verified uploaded filename contains 'tmpenwyh1rg.txt'
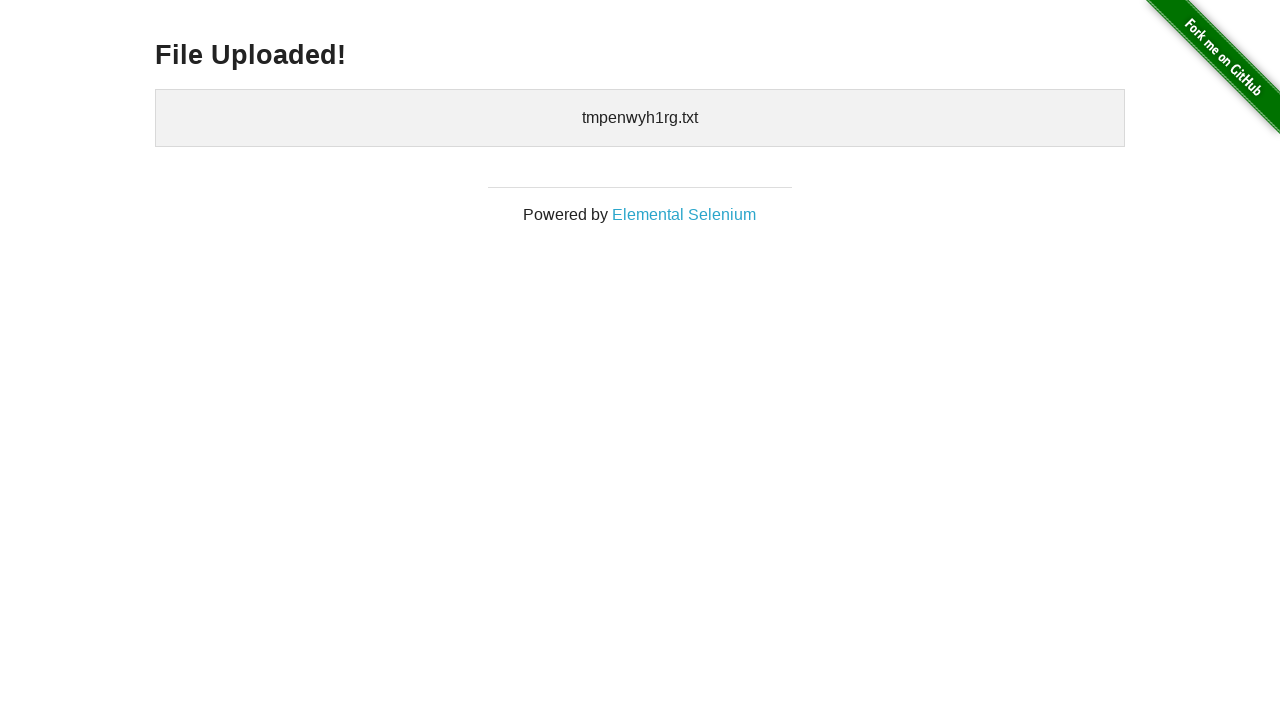

Cleaned up temporary test file
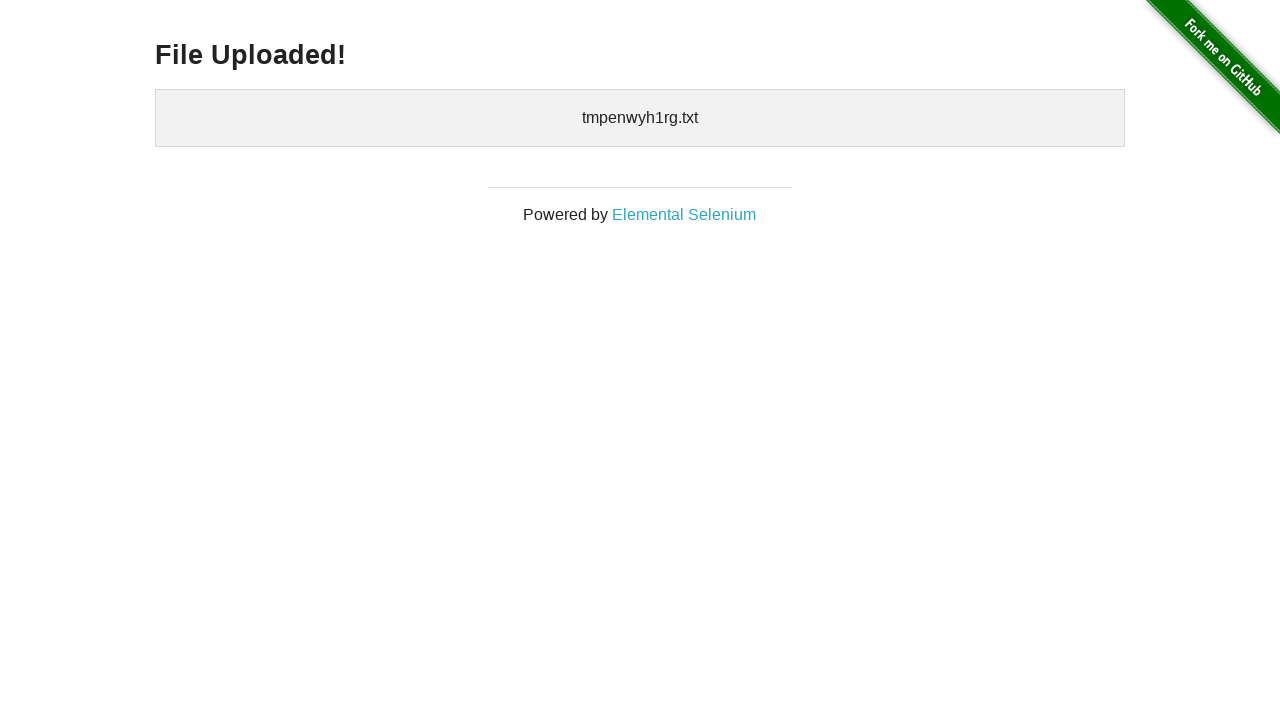

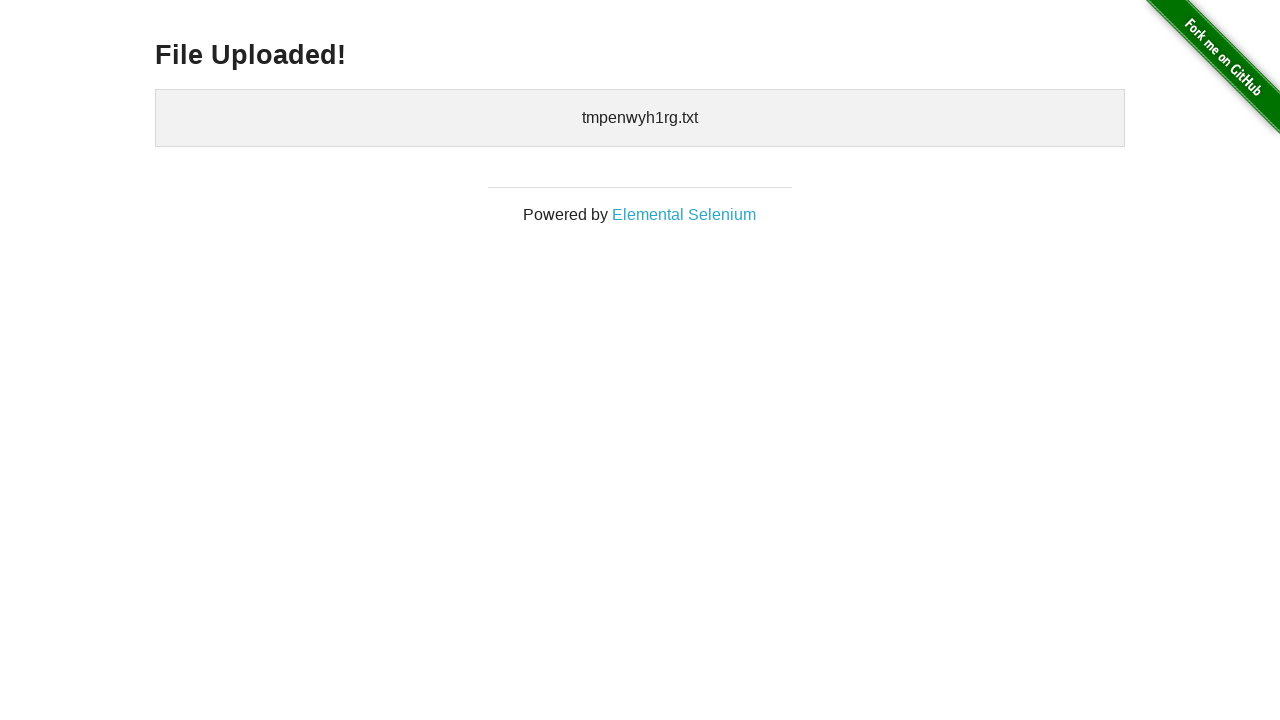